Tests clicking the alert button, verifying the alert text says "You clicked a button", and accepting the alert.

Starting URL: https://demoqa.com/alerts

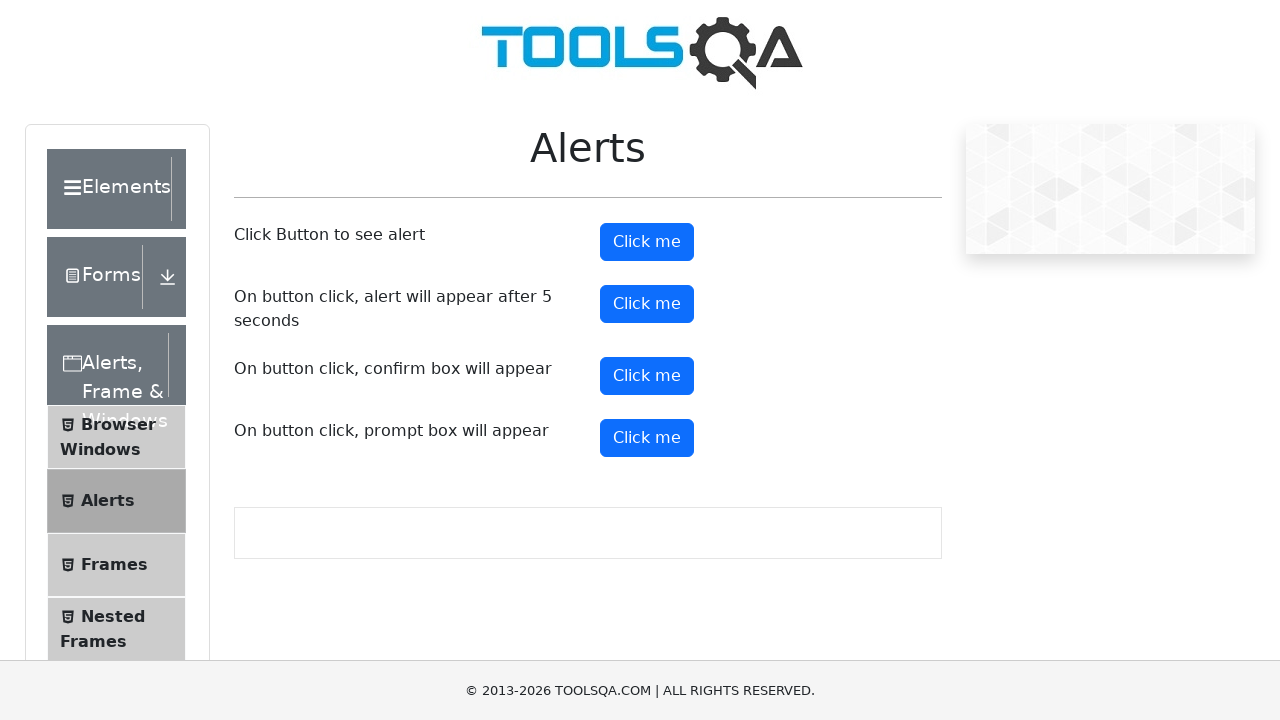

Clicked the alert button at (647, 242) on #alertButton
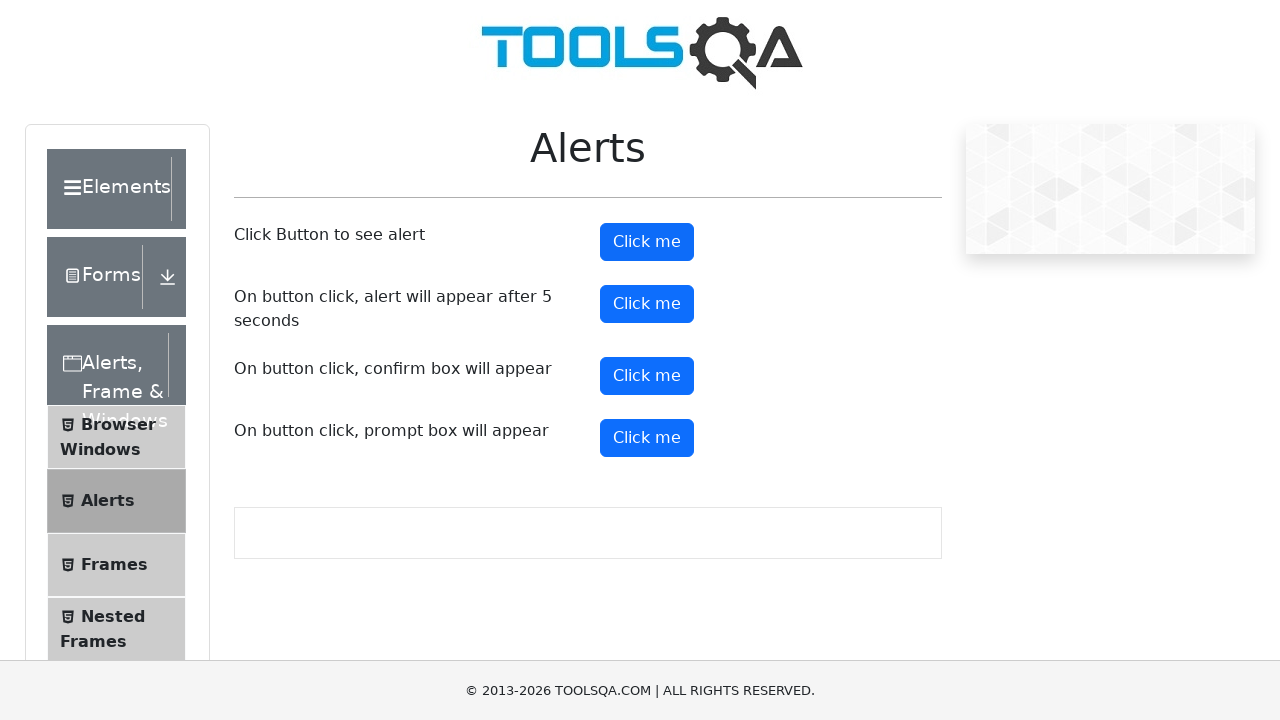

Set up dialog handler to accept alert if message is 'You clicked a button'
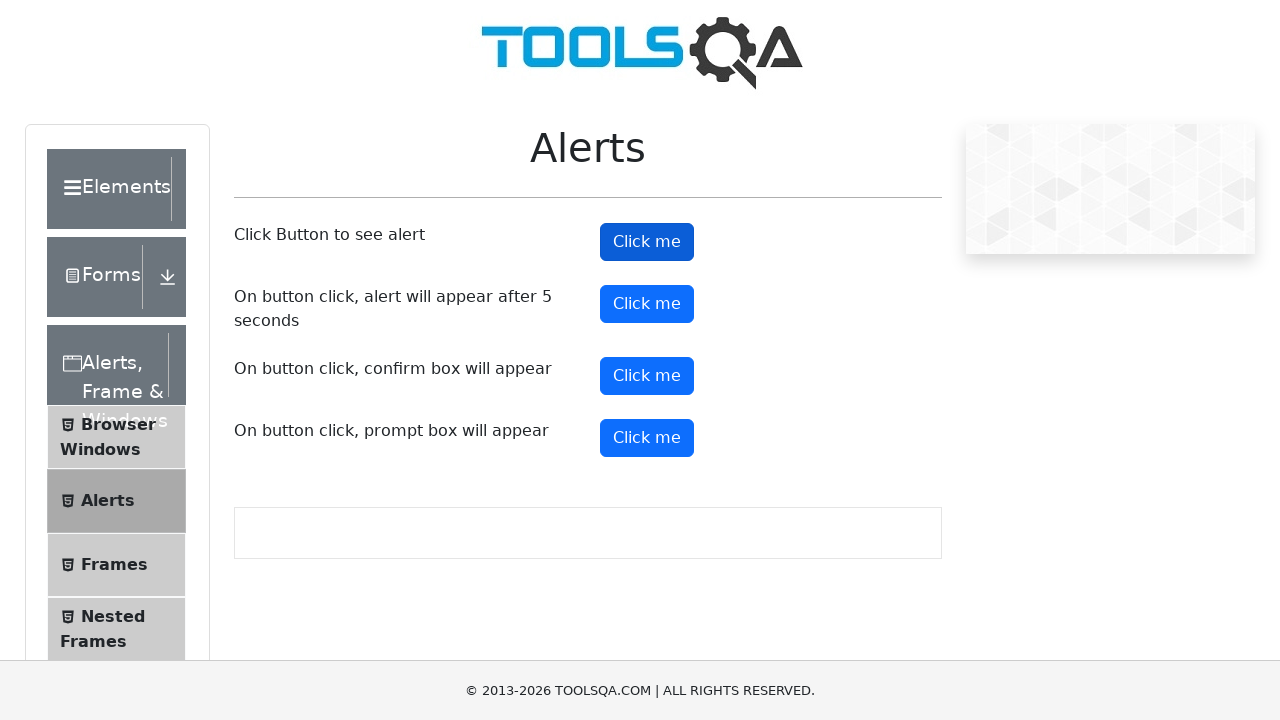

Clicked the alert button to trigger and accept the alert dialog at (647, 242) on #alertButton
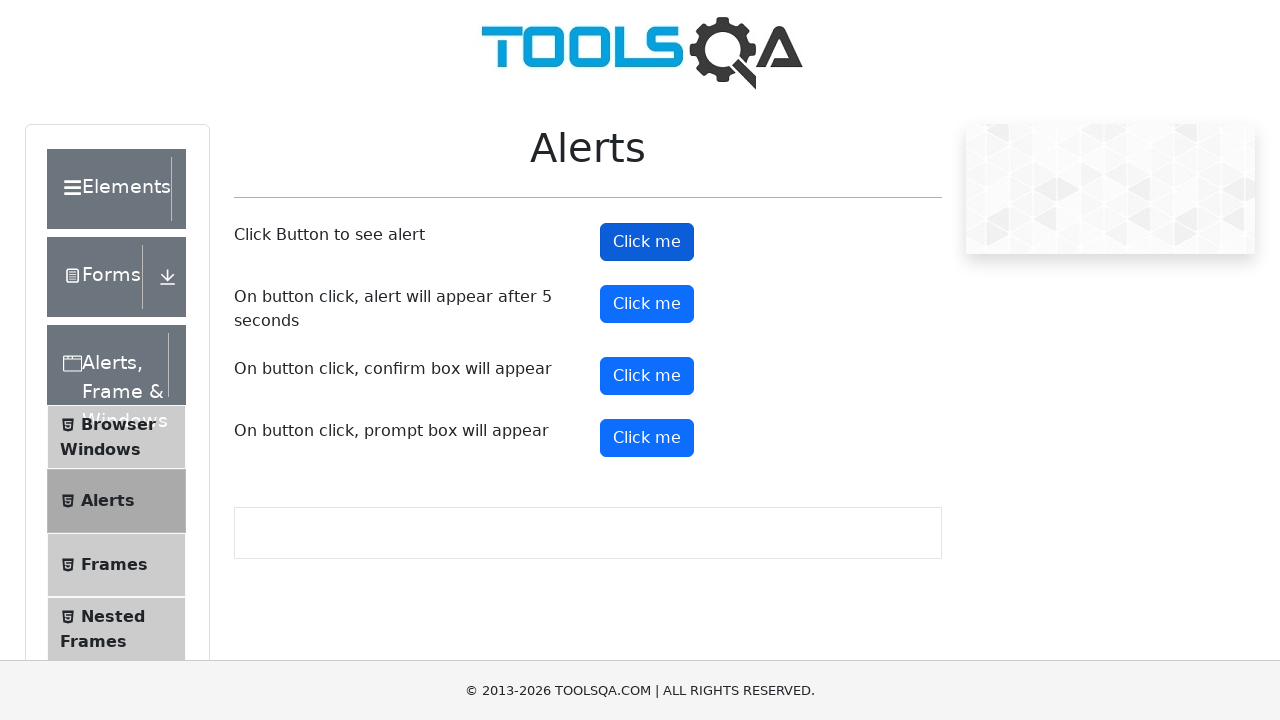

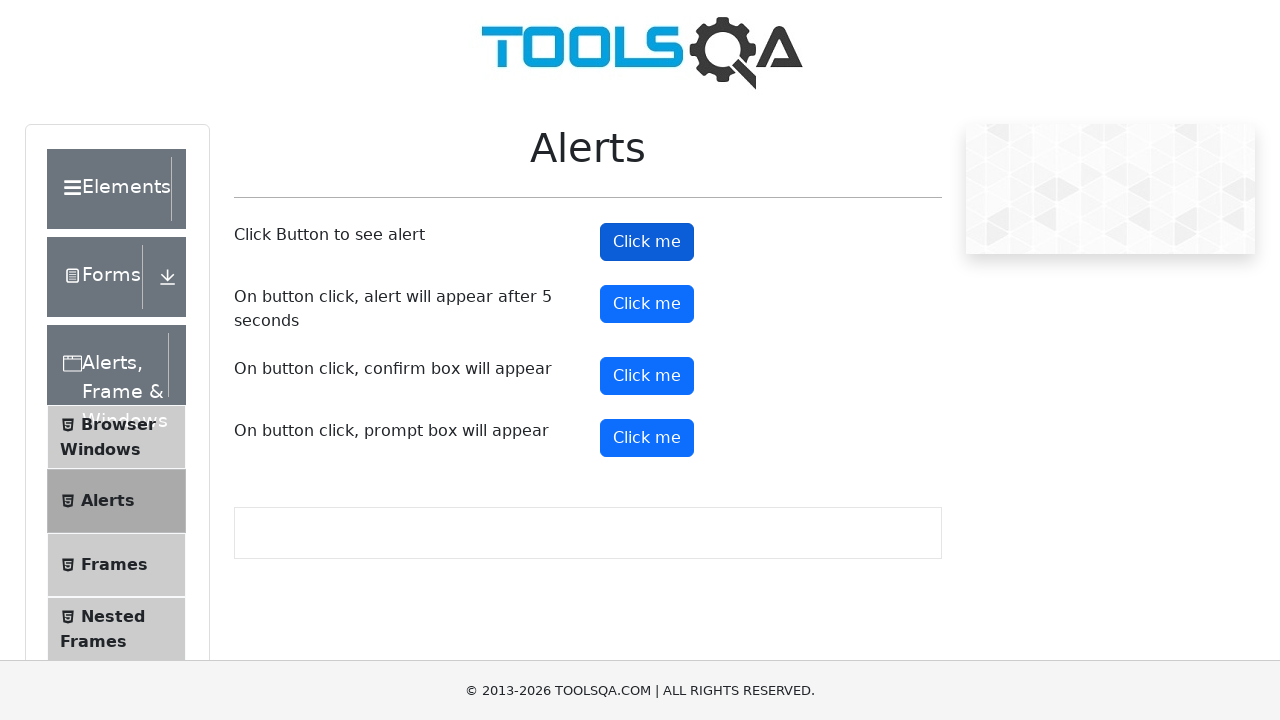